Tests hover functionality by hovering over three images and verifying that user information (name: user1, user2, user3) becomes visible on hover

Starting URL: https://practice.cydeo.com/hovers

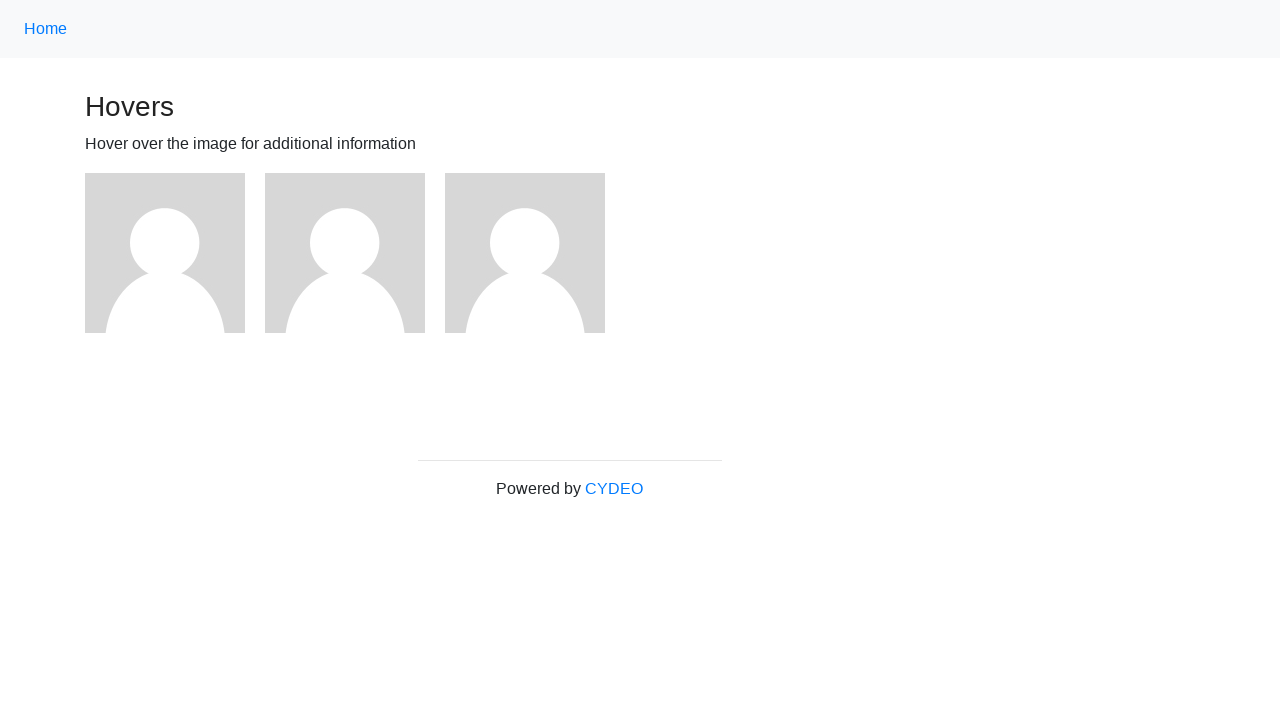

Located first image element
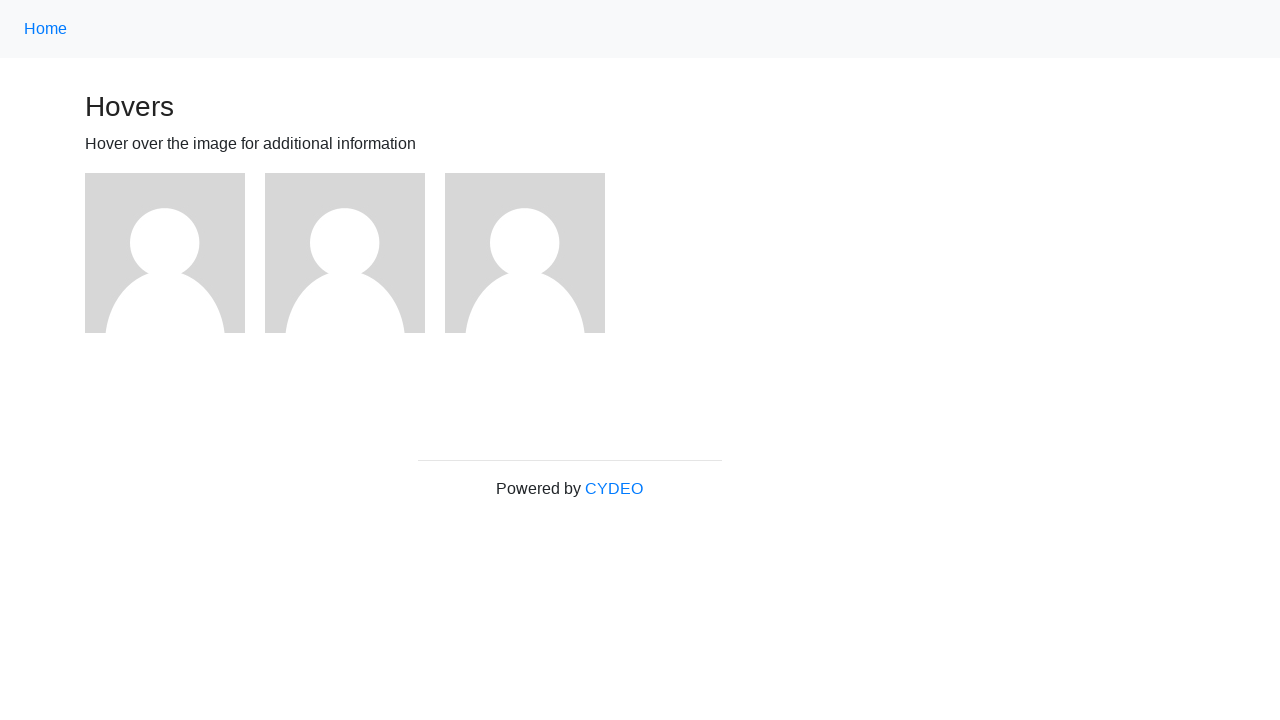

Located second image element
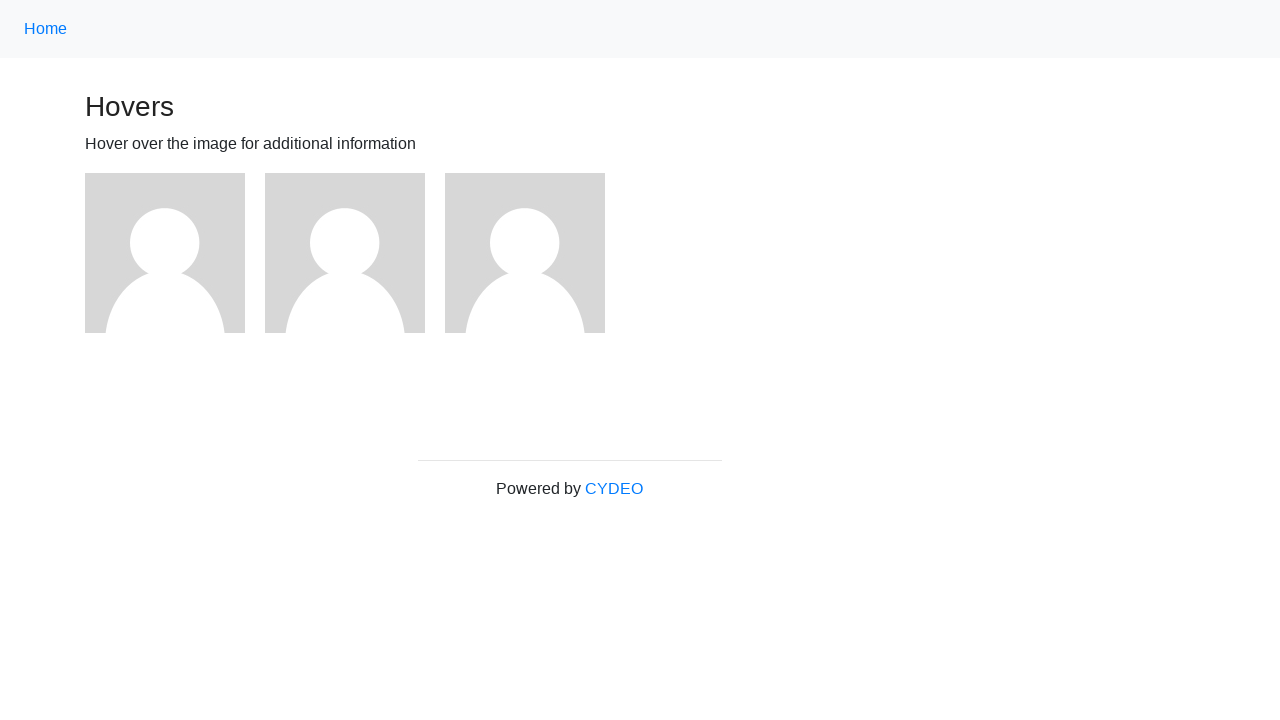

Located third image element
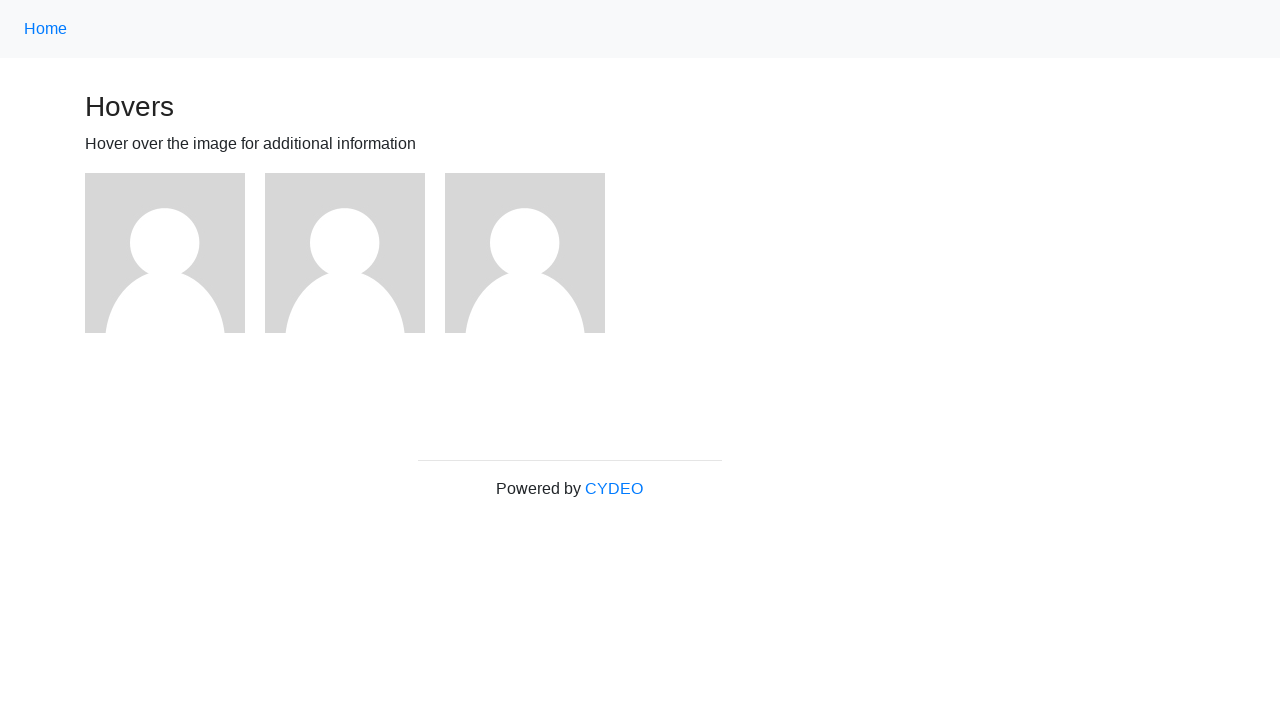

Located user1 info element
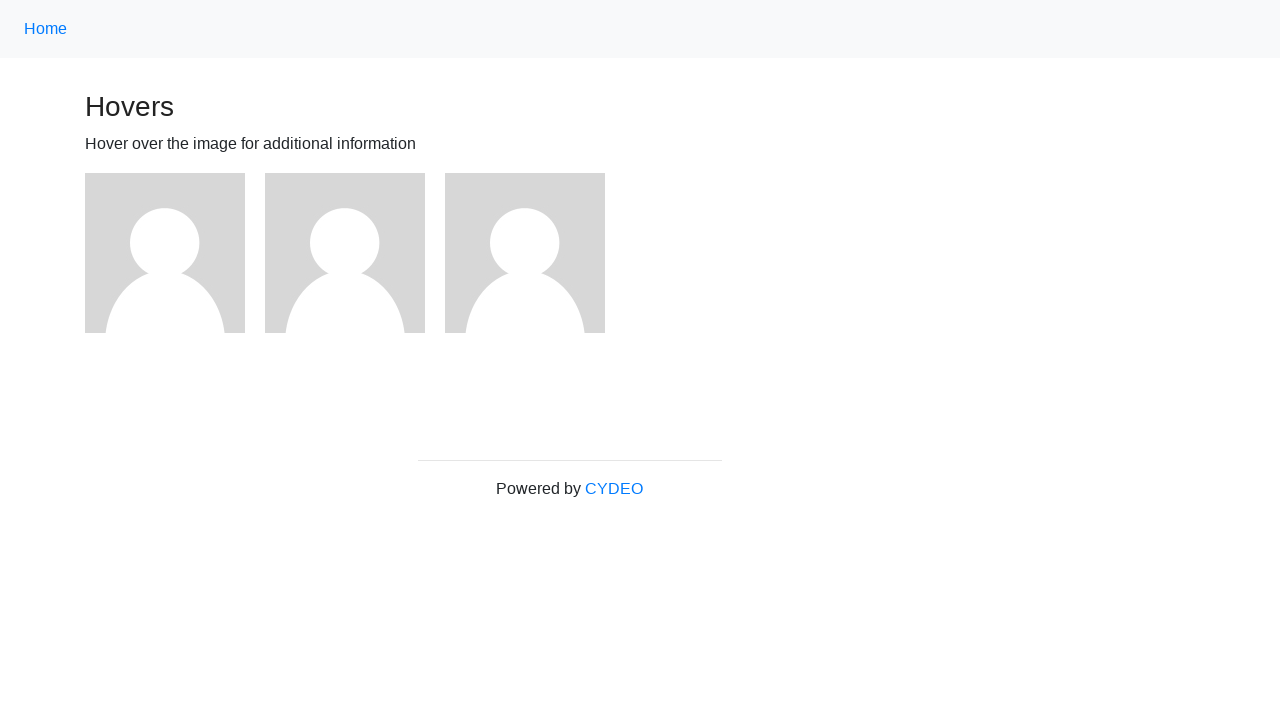

Located user2 info element
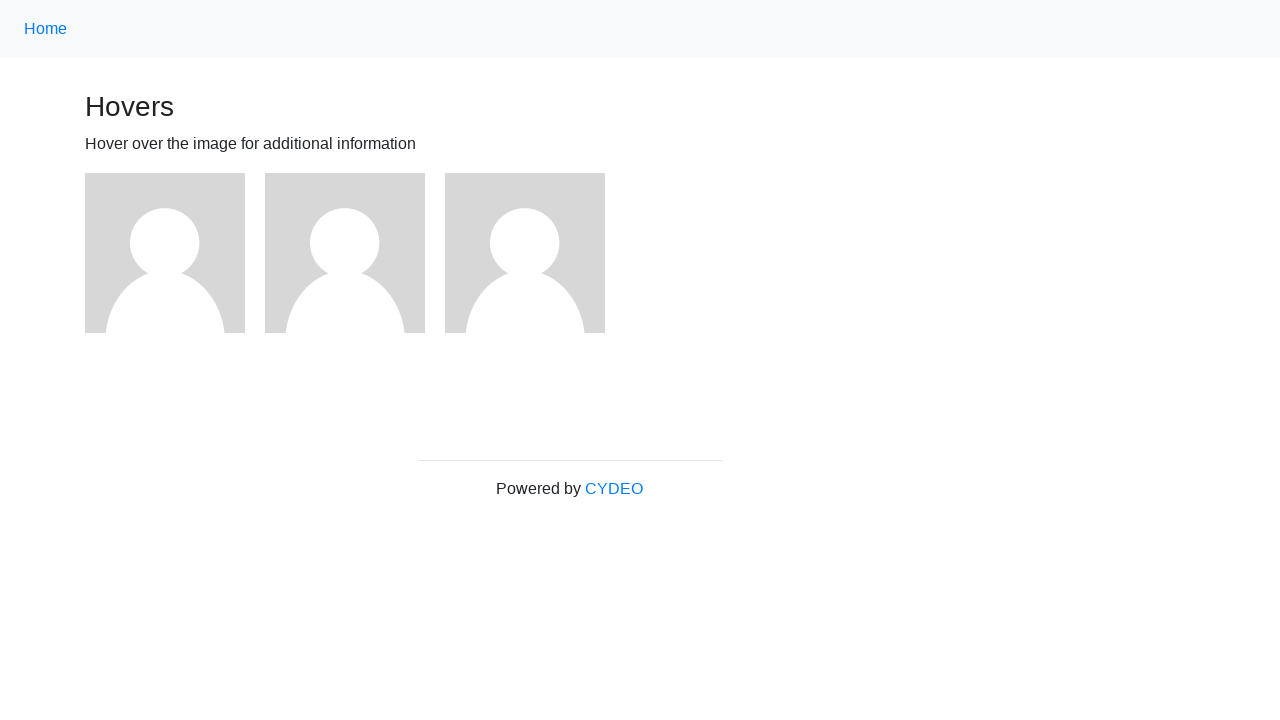

Located user3 info element
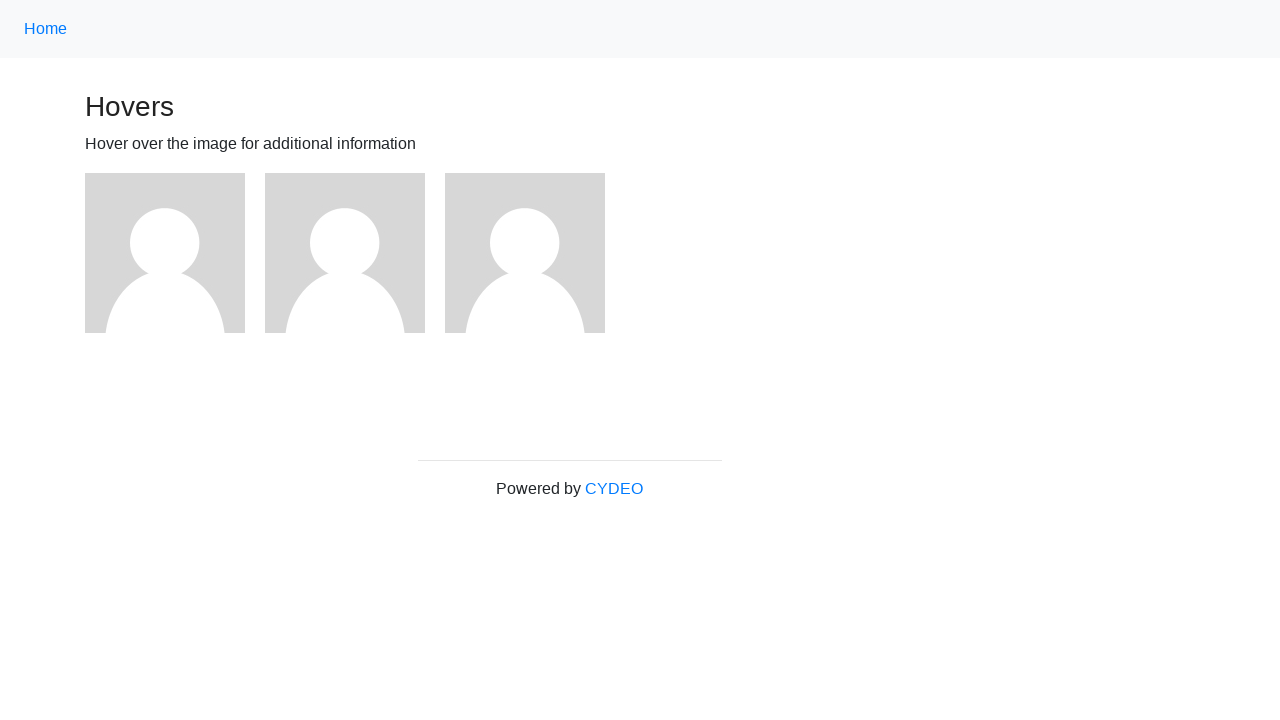

Hovered over first image at (165, 253) on (//img)[1]
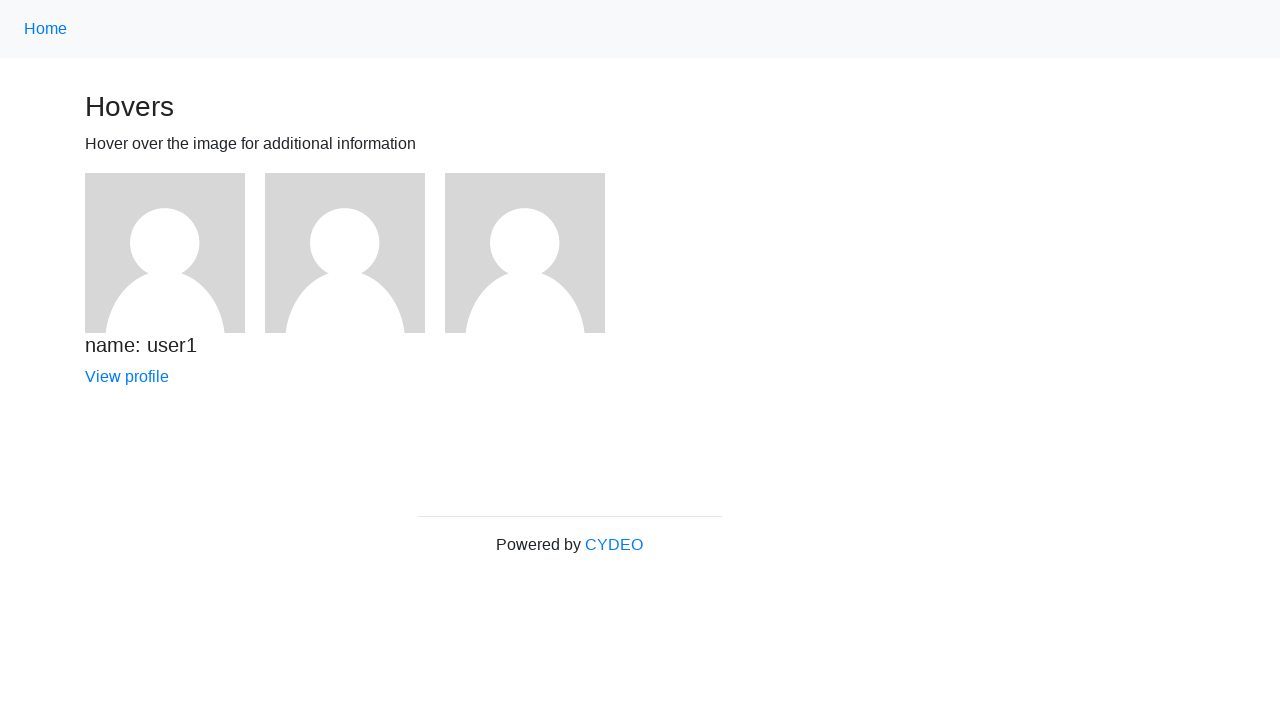

Verified user1 information is visible
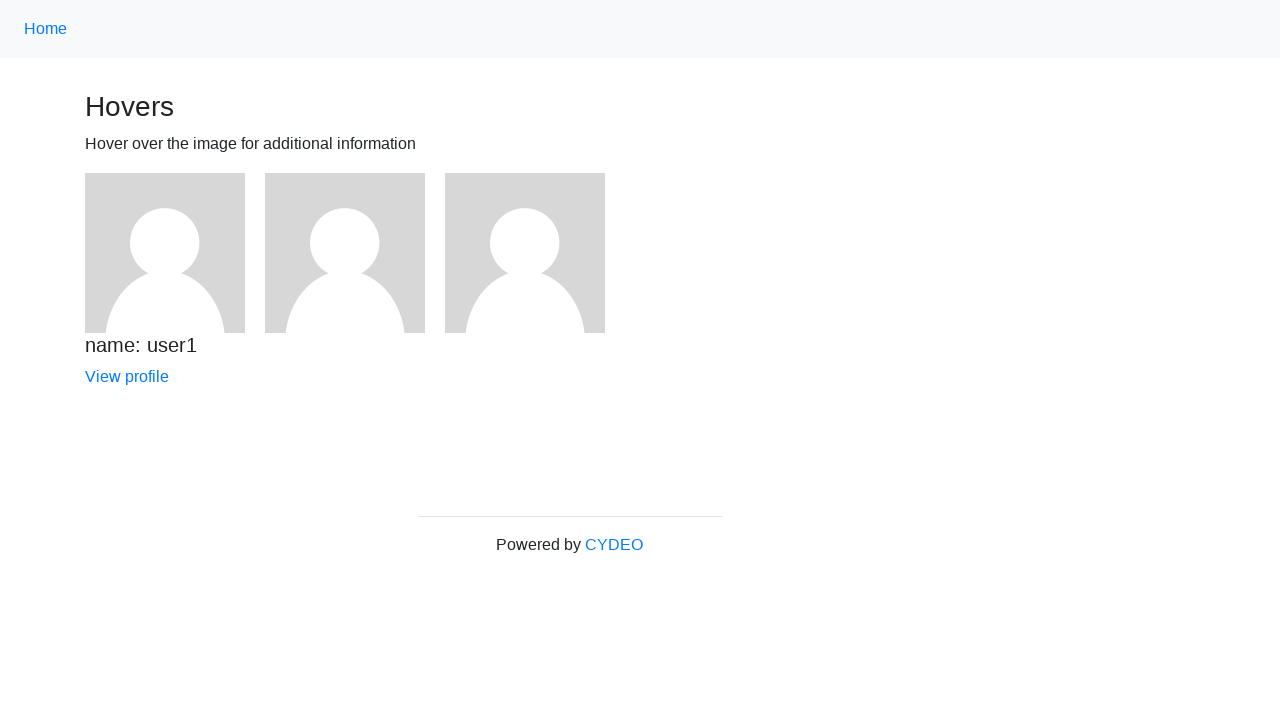

Hovered over second image at (345, 253) on (//img)[2]
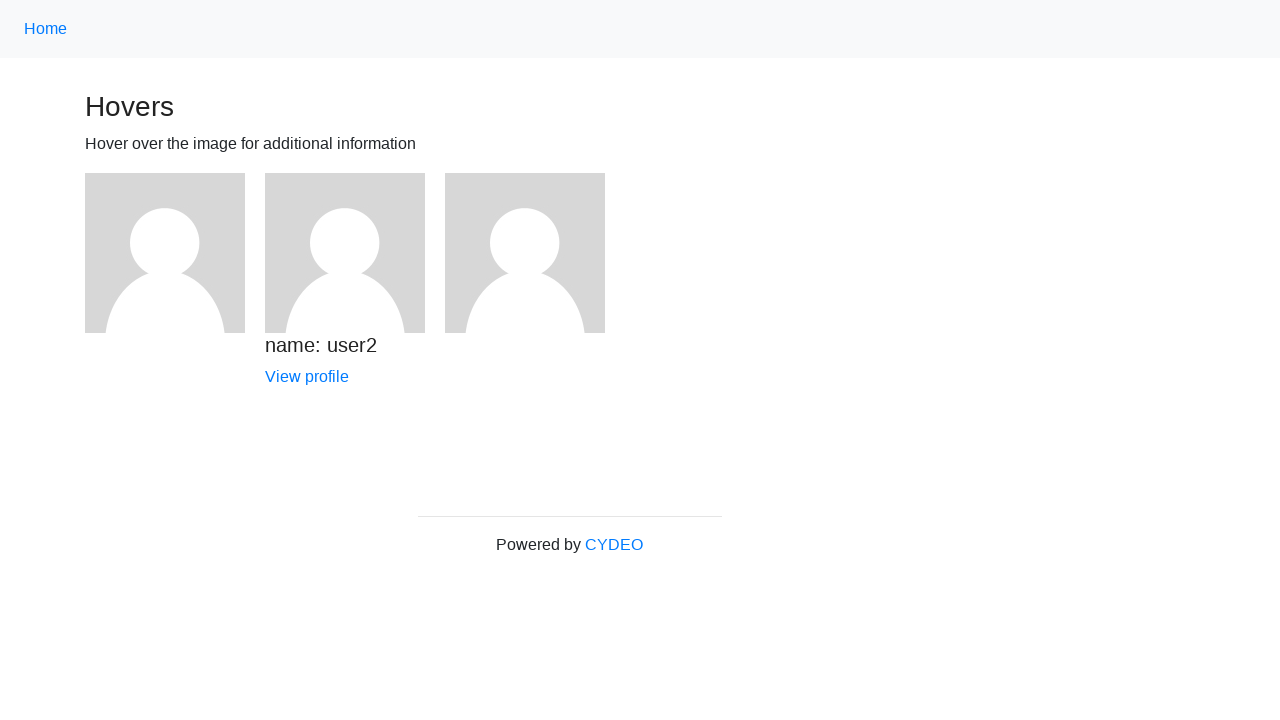

Verified user2 information is visible
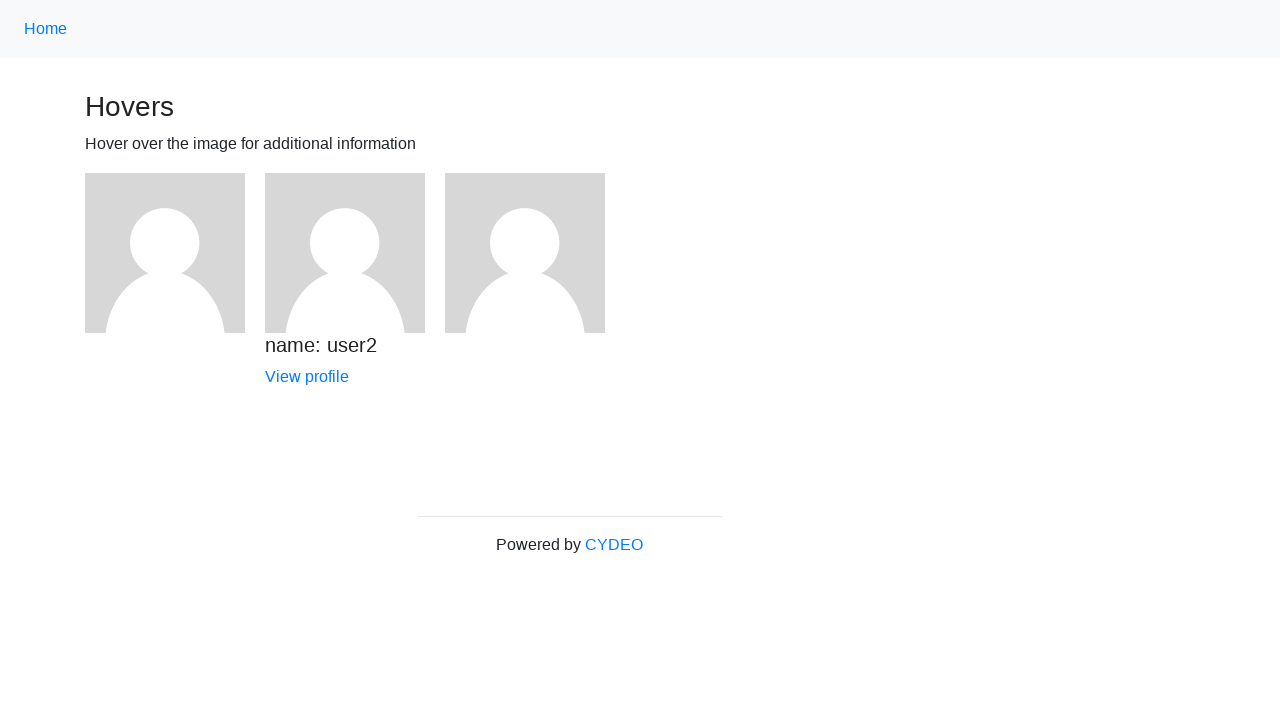

Hovered over third image at (525, 253) on (//img)[3]
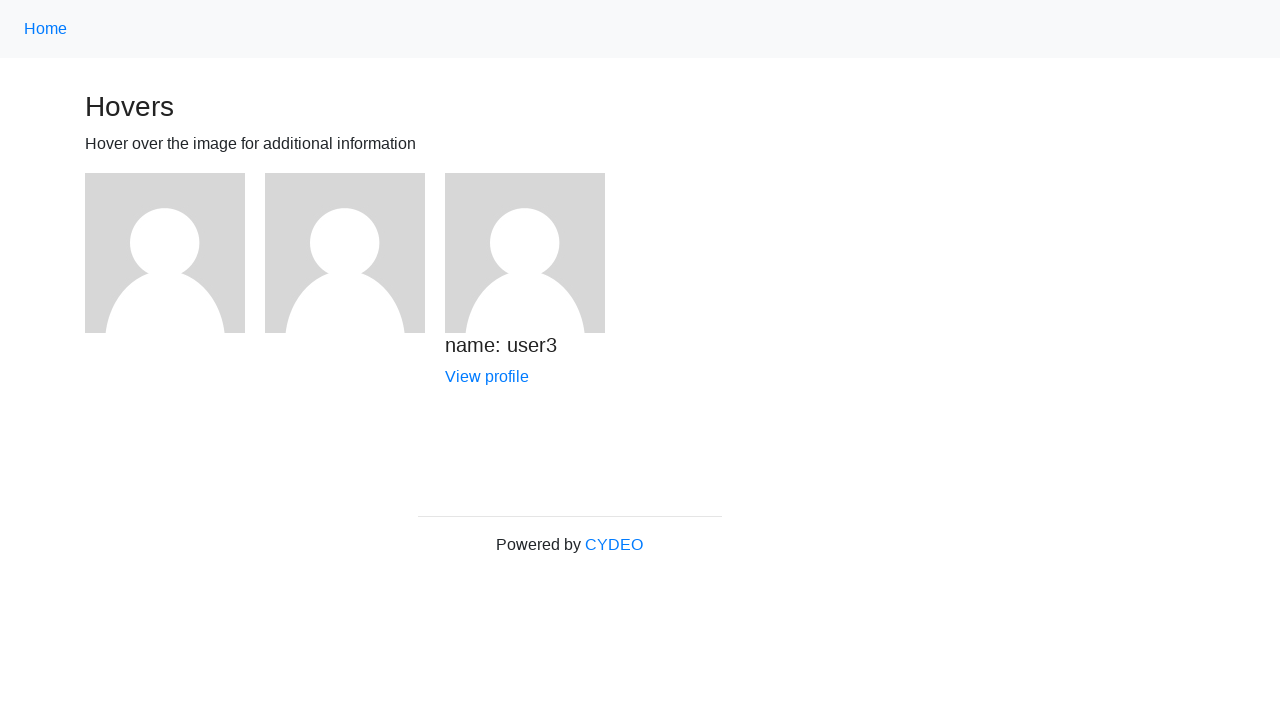

Verified user3 information is visible
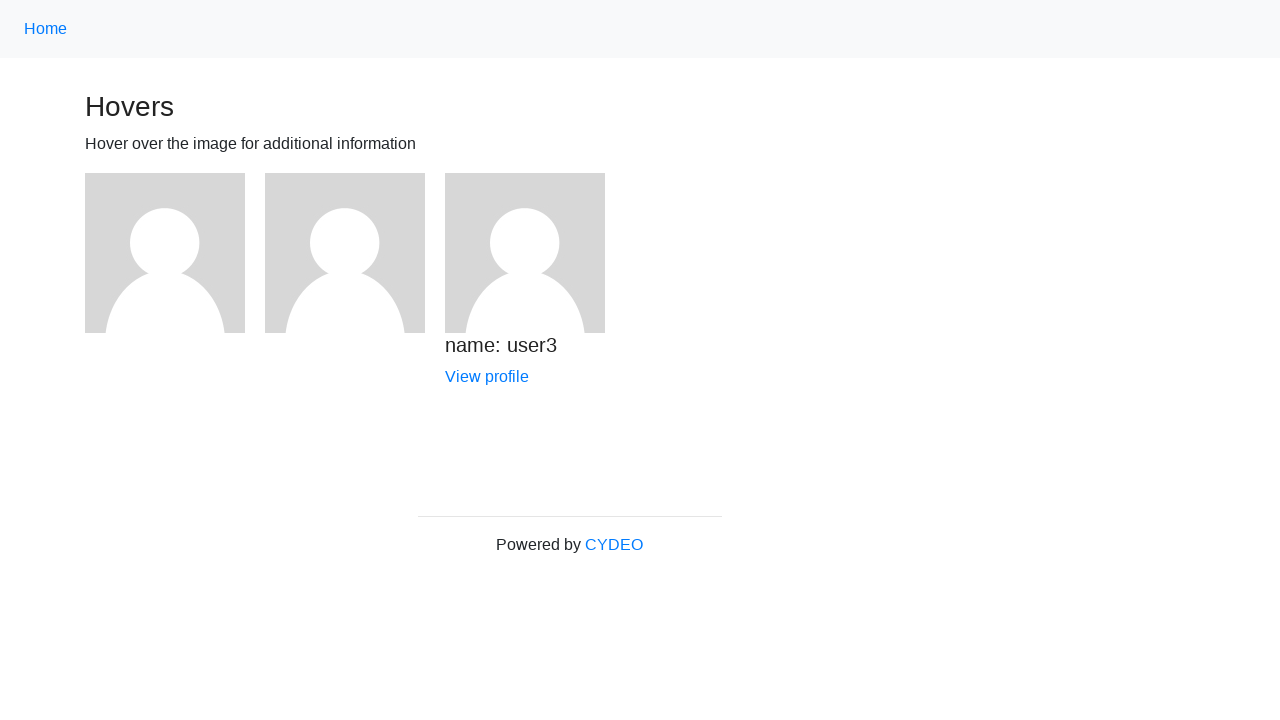

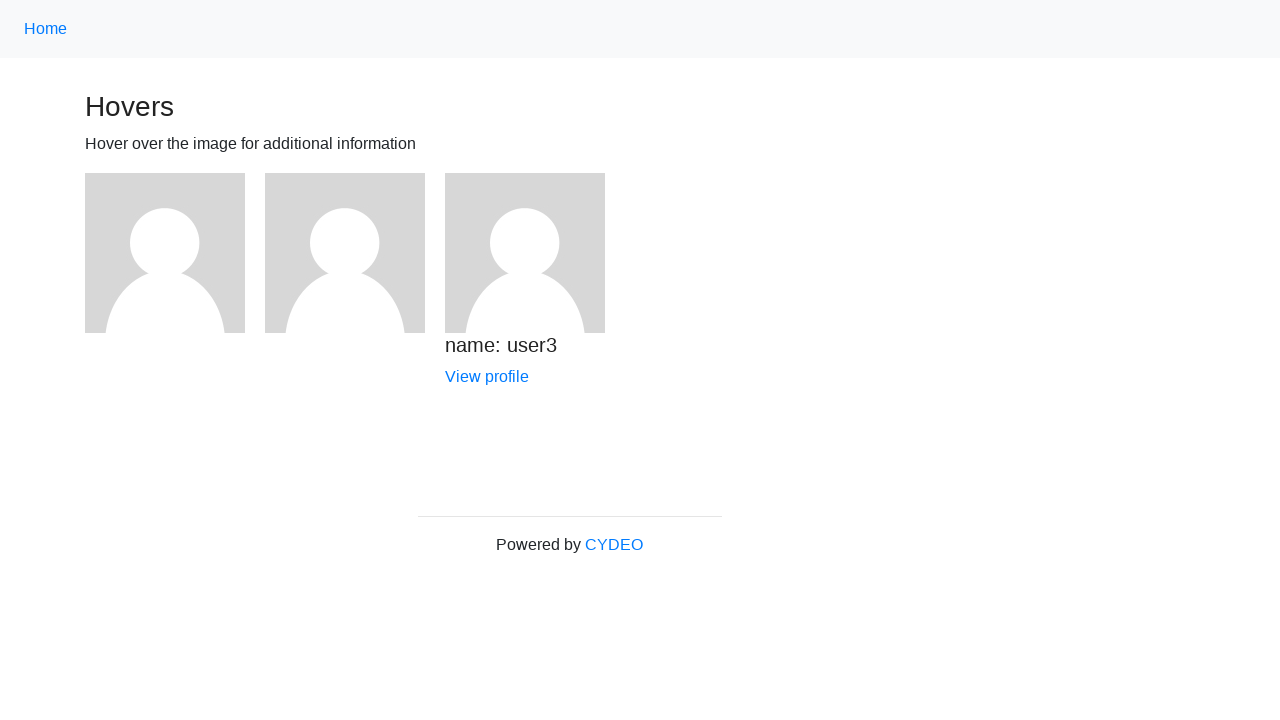